Tests drag and drop functionality on jQuery UI demo page by dragging an element and dropping it onto a target area within an iframe

Starting URL: https://jqueryui.com/droppable/

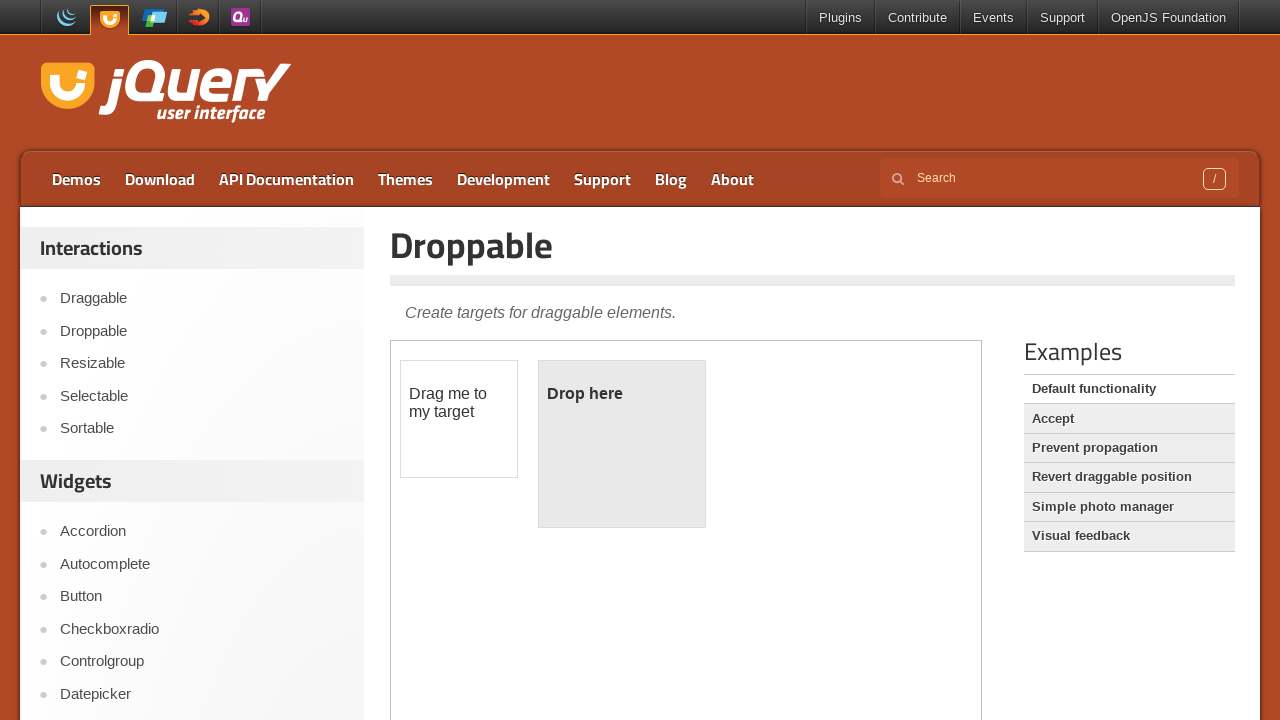

Located iframe containing drag and drop demo
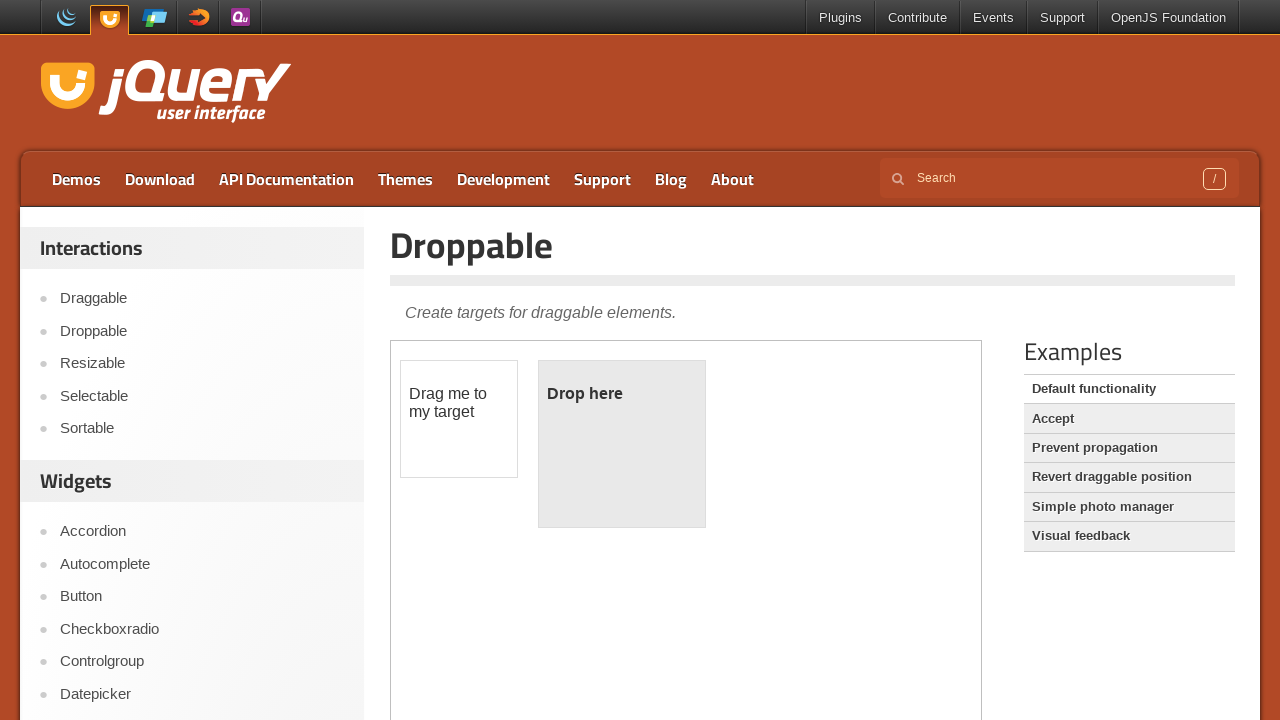

Located draggable element with ID 'draggable'
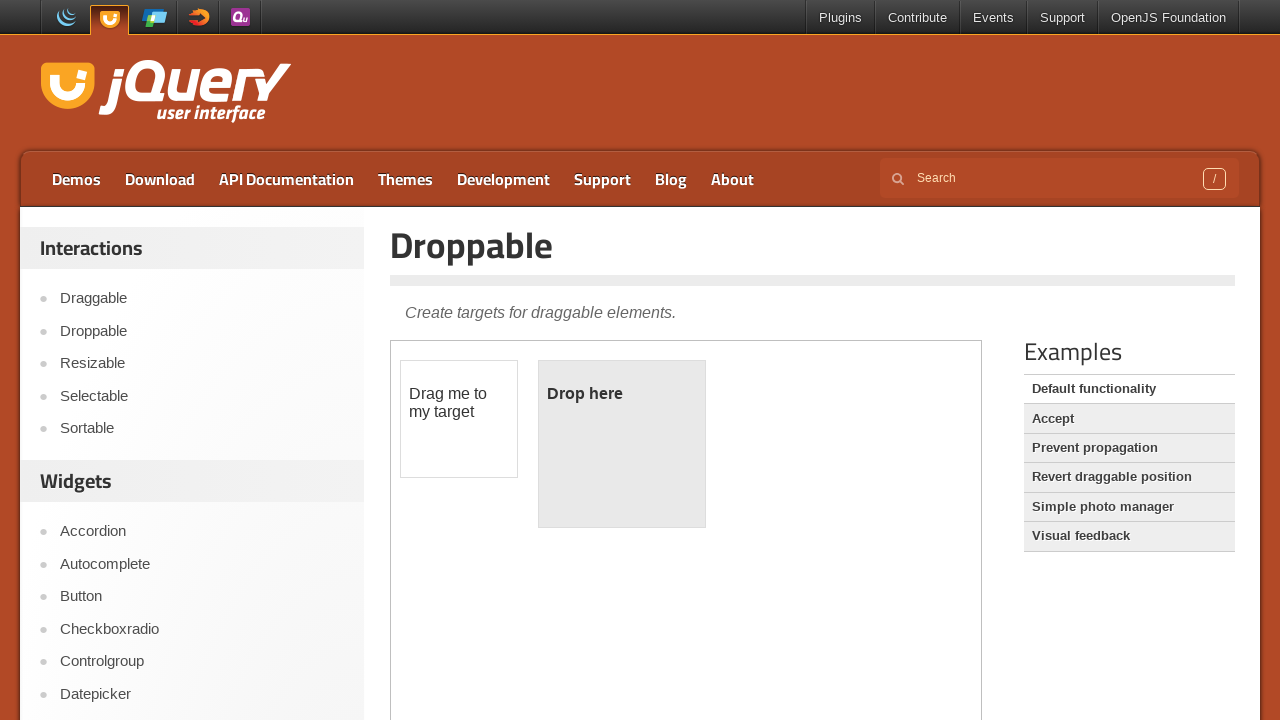

Located droppable target element with ID 'droppable'
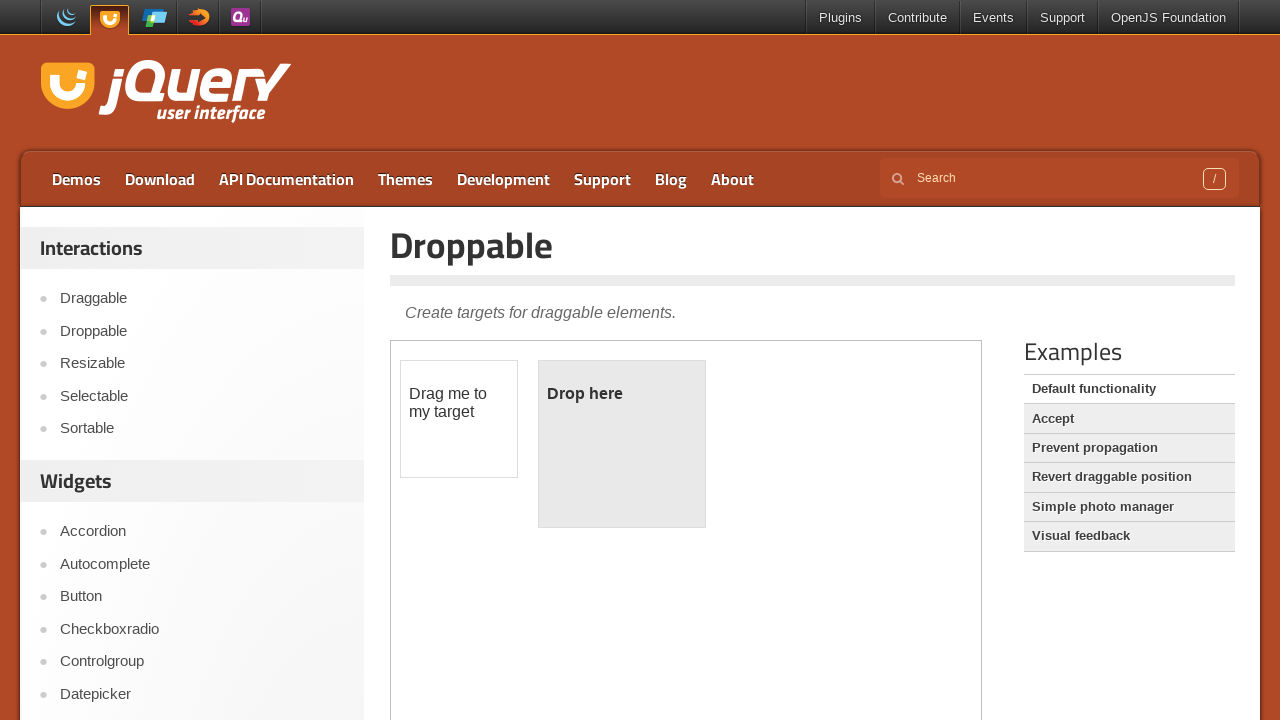

Dragged element onto drop target successfully at (622, 444)
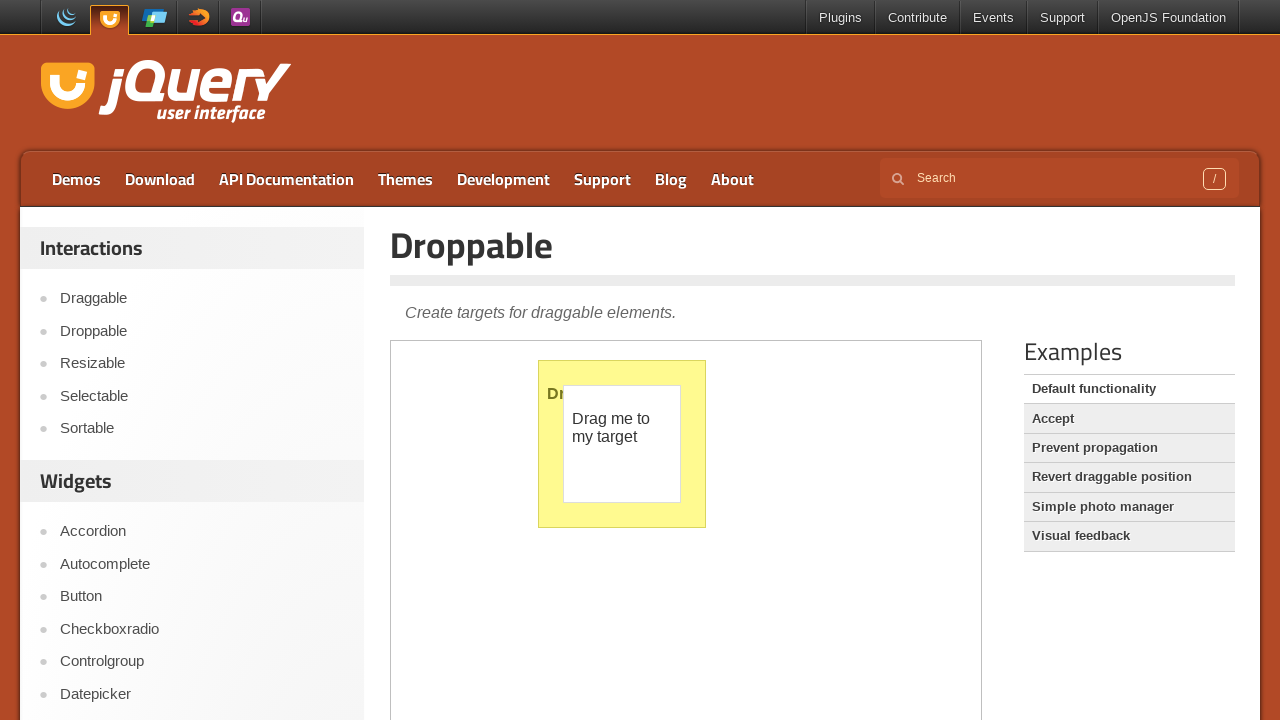

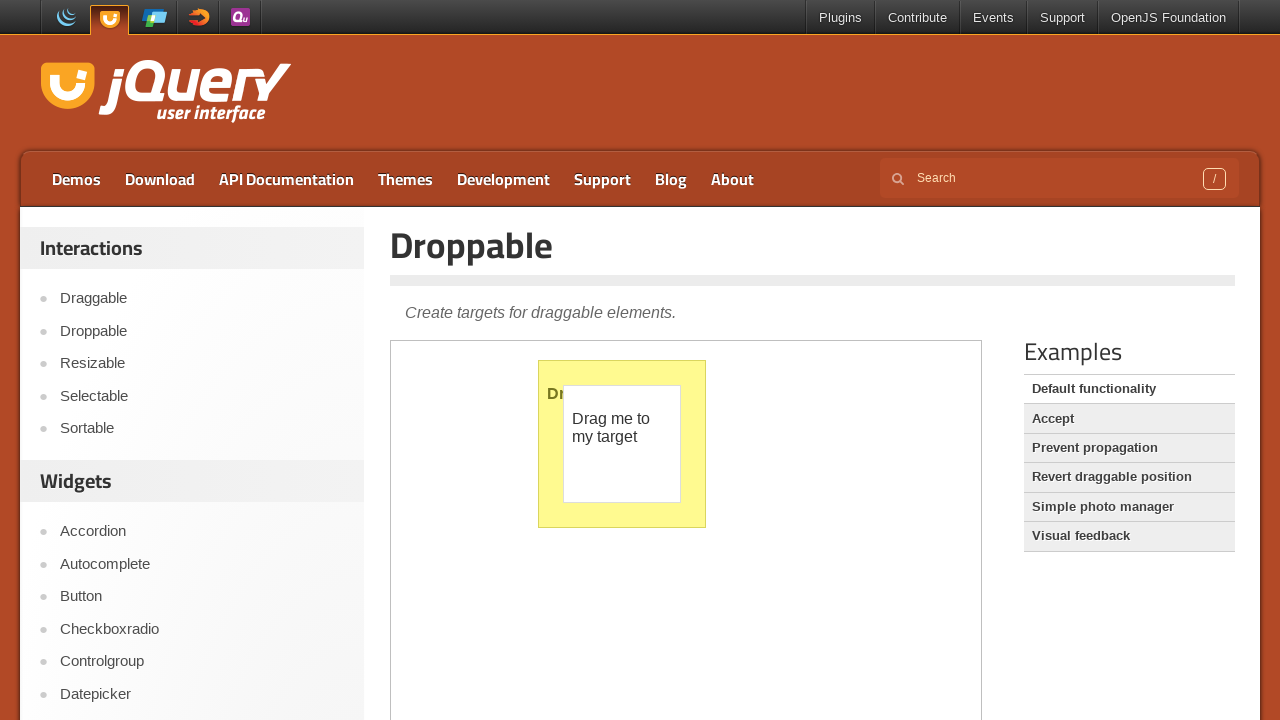